Tests filling out the complete text box form with name, email, current address, and permanent address fields, then submits and verifies all outputs are displayed correctly

Starting URL: https://demoqa.com/text-box

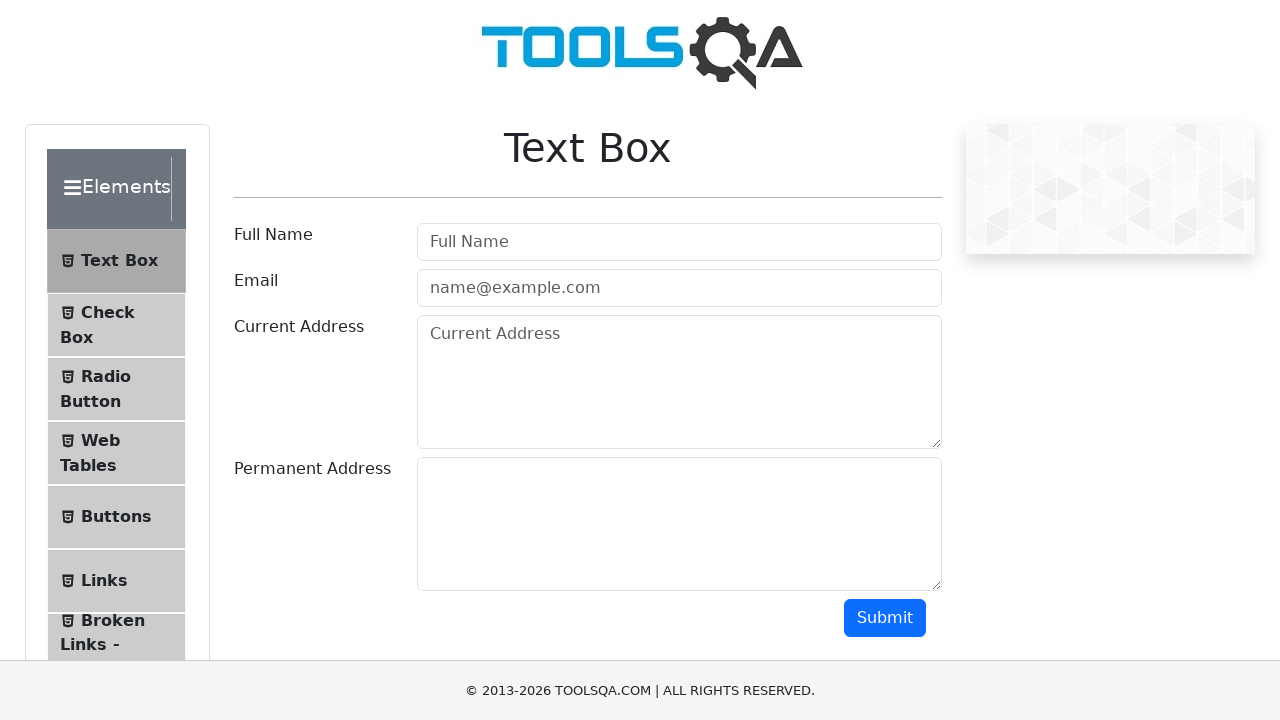

Clicked on the user name field at (679, 242) on #userName
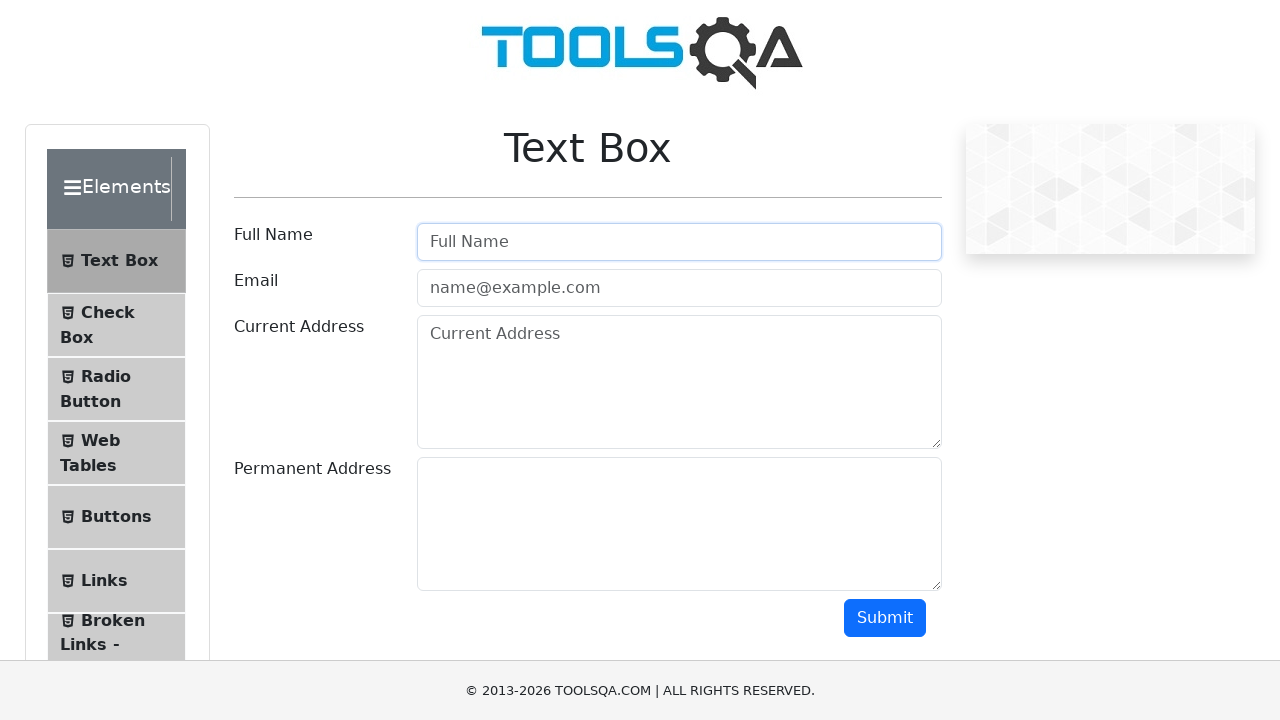

Filled user name field with 'Ivan Ivanovich' on #userName
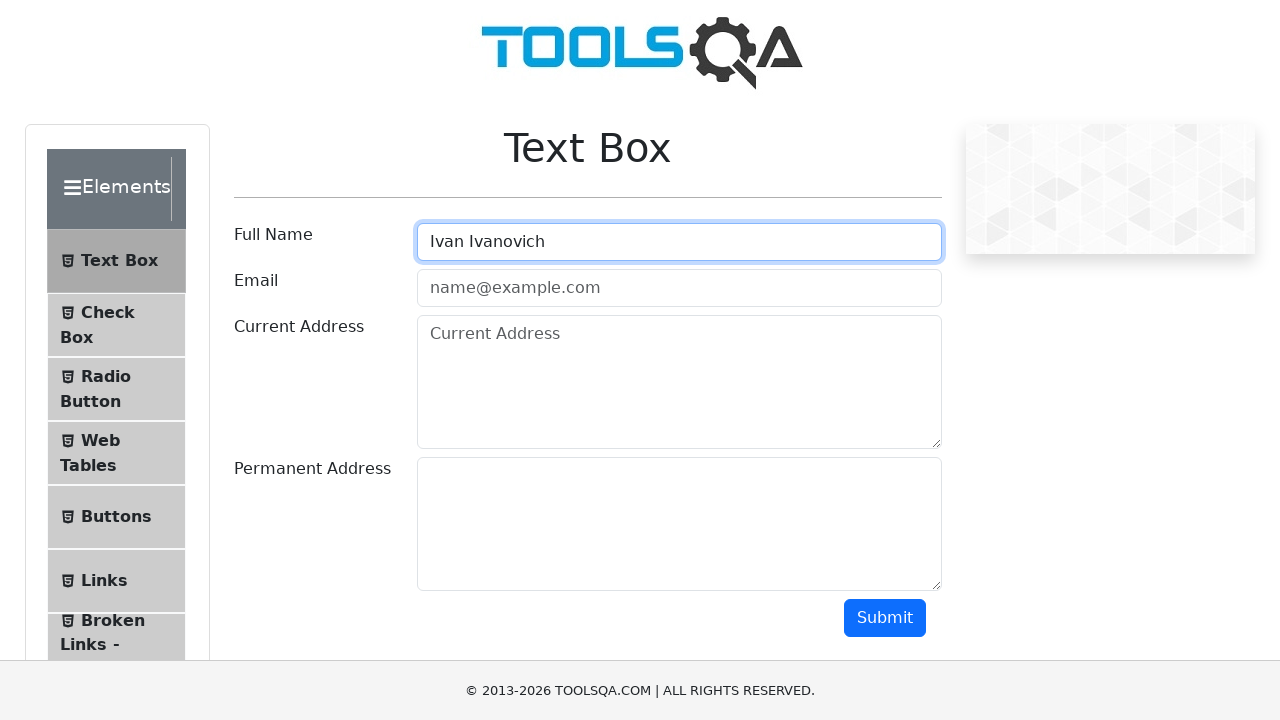

Clicked on the email field at (679, 288) on #userEmail
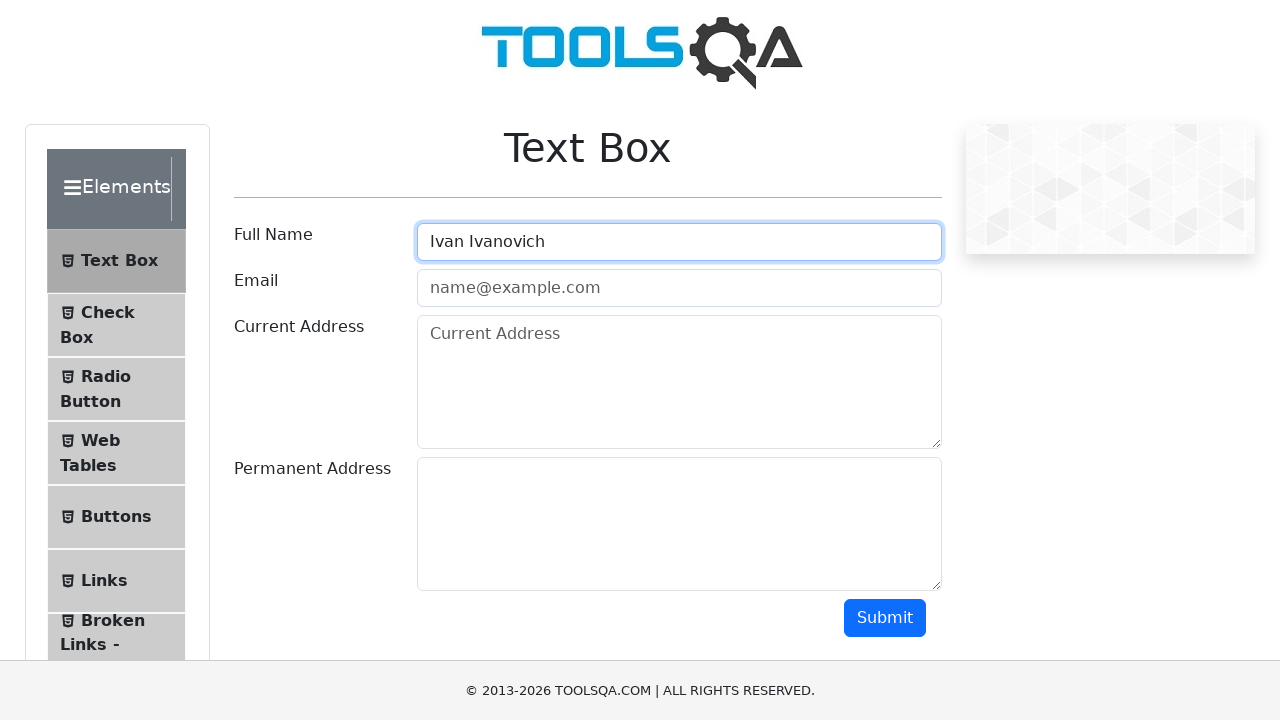

Filled email field with 'test@test.ts' on #userEmail
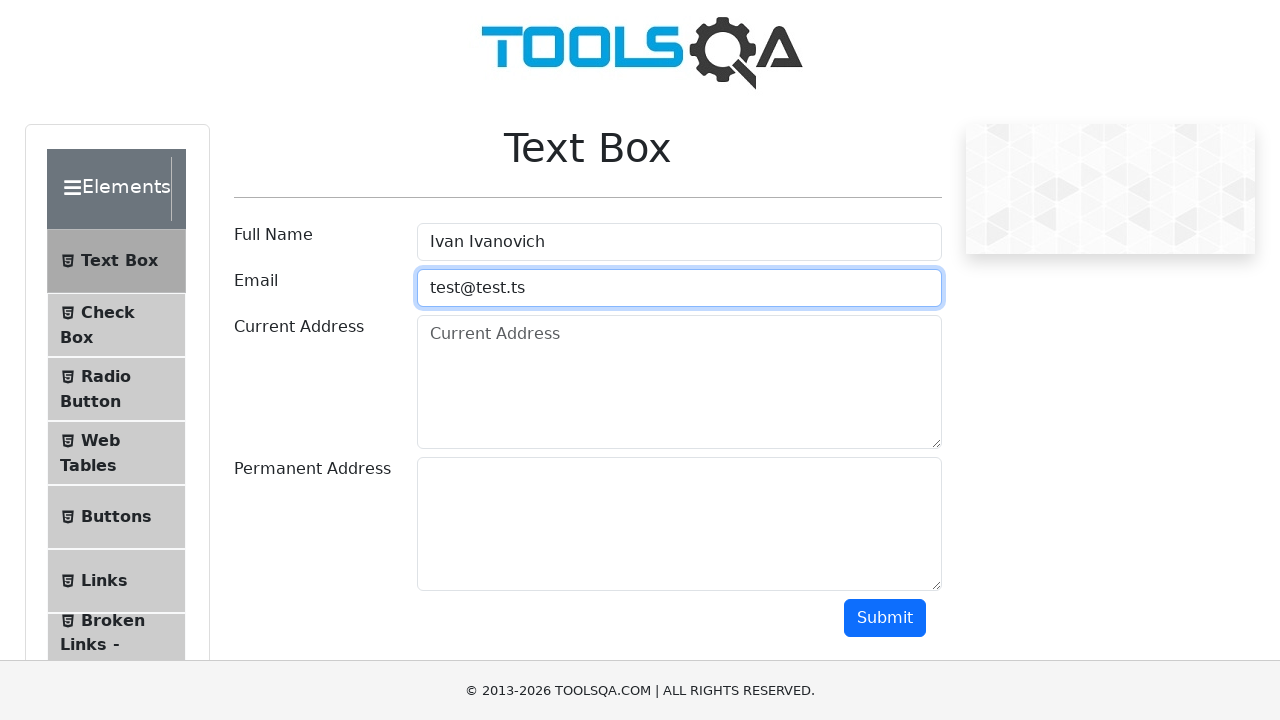

Clicked on the current address field at (679, 382) on #currentAddress
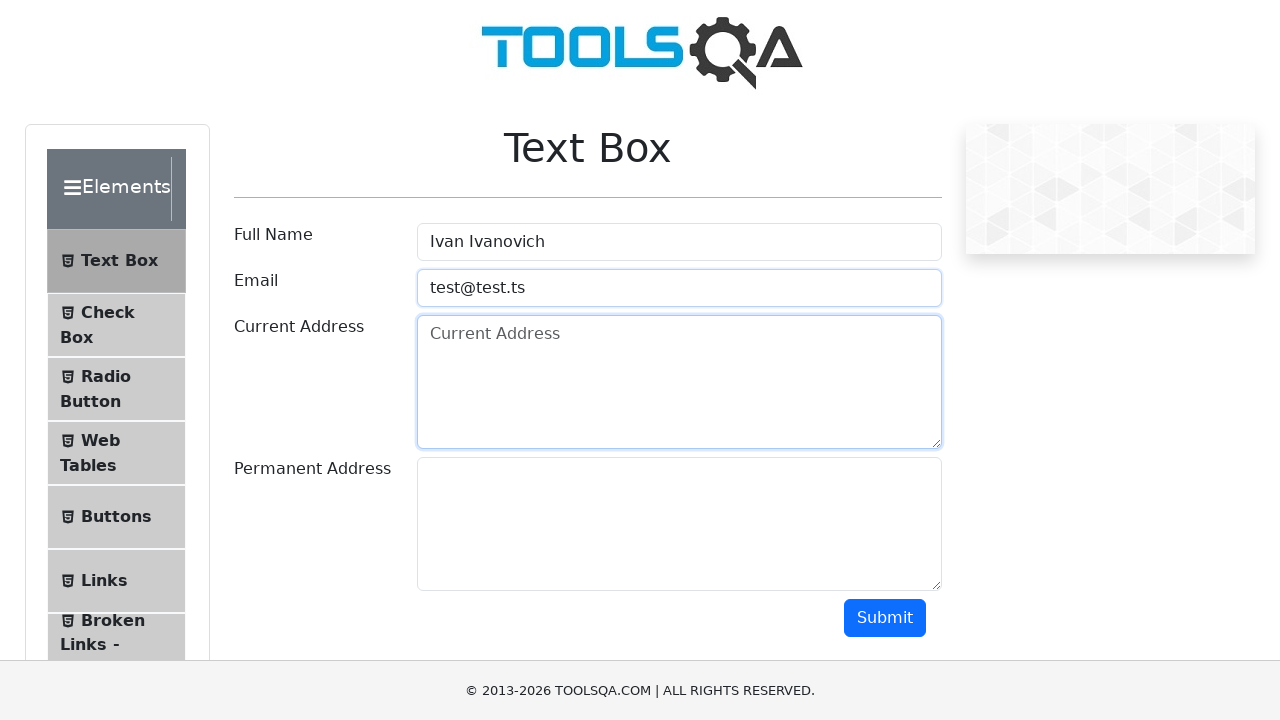

Filled current address field with 'Gorkog, 1' on #currentAddress
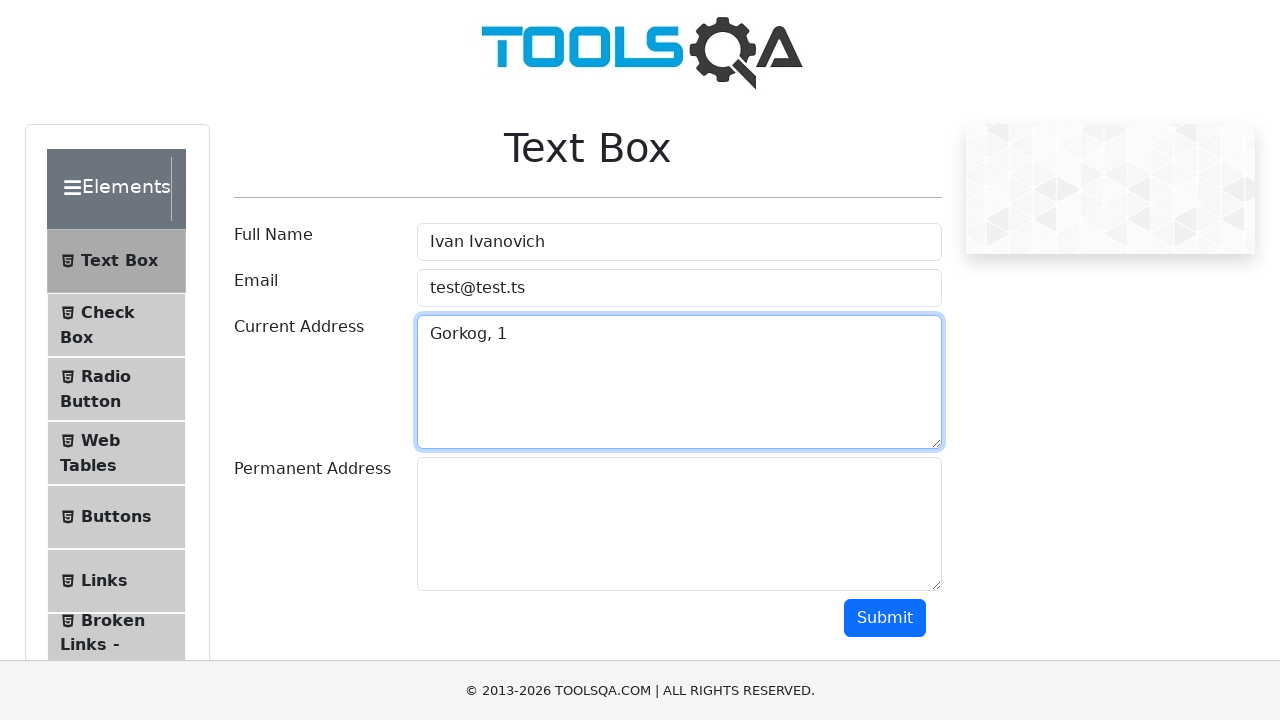

Clicked on the permanent address field at (679, 524) on #permanentAddress
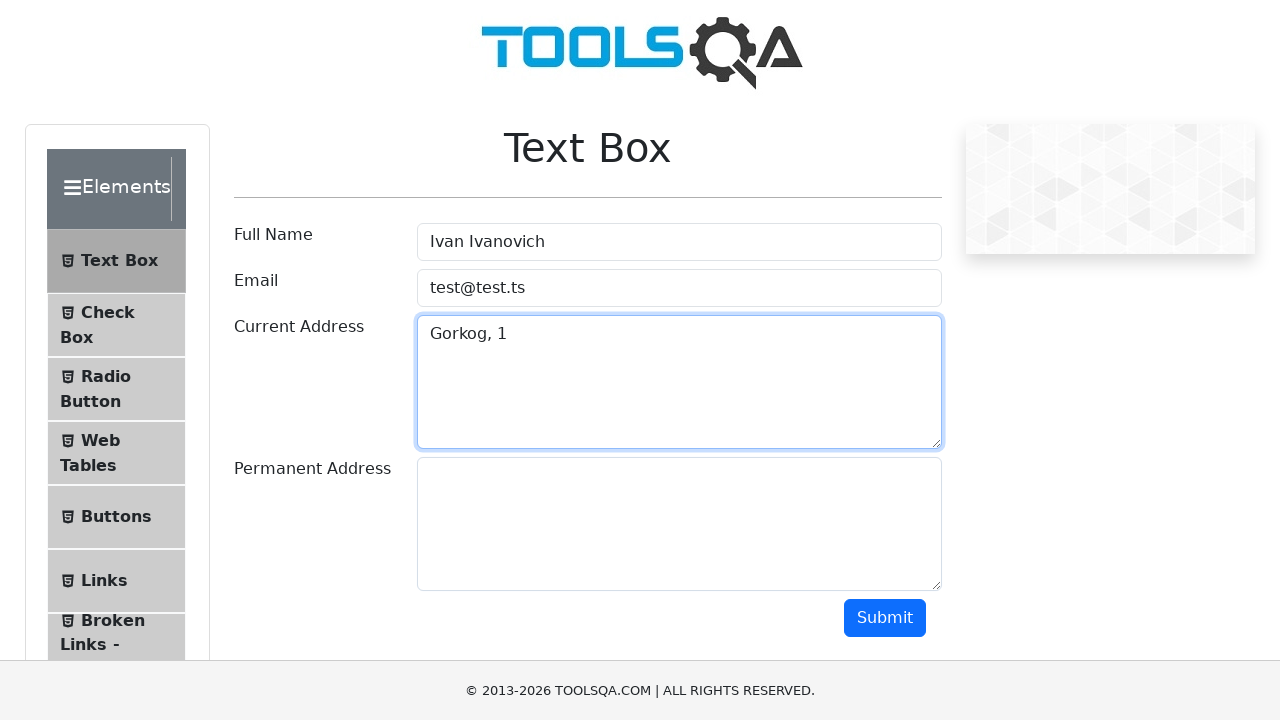

Filled permanent address field with 'Lenin, 12' on #permanentAddress
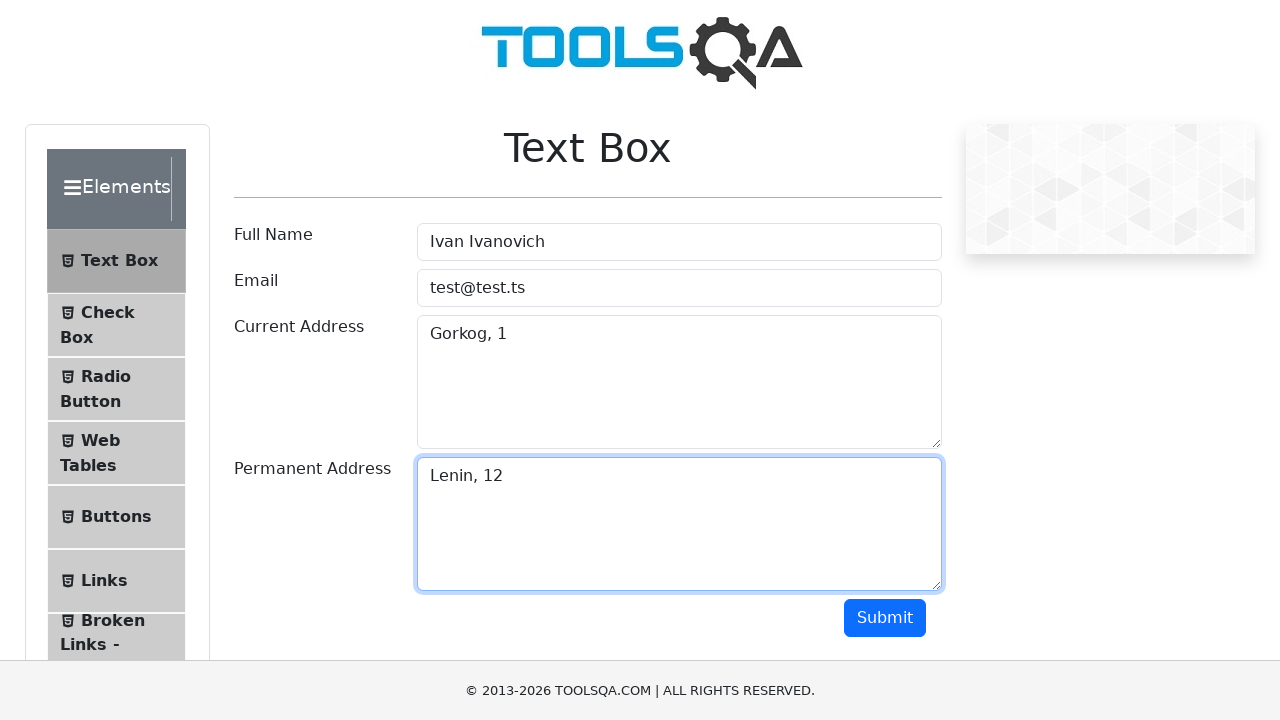

Clicked the submit button via JavaScript
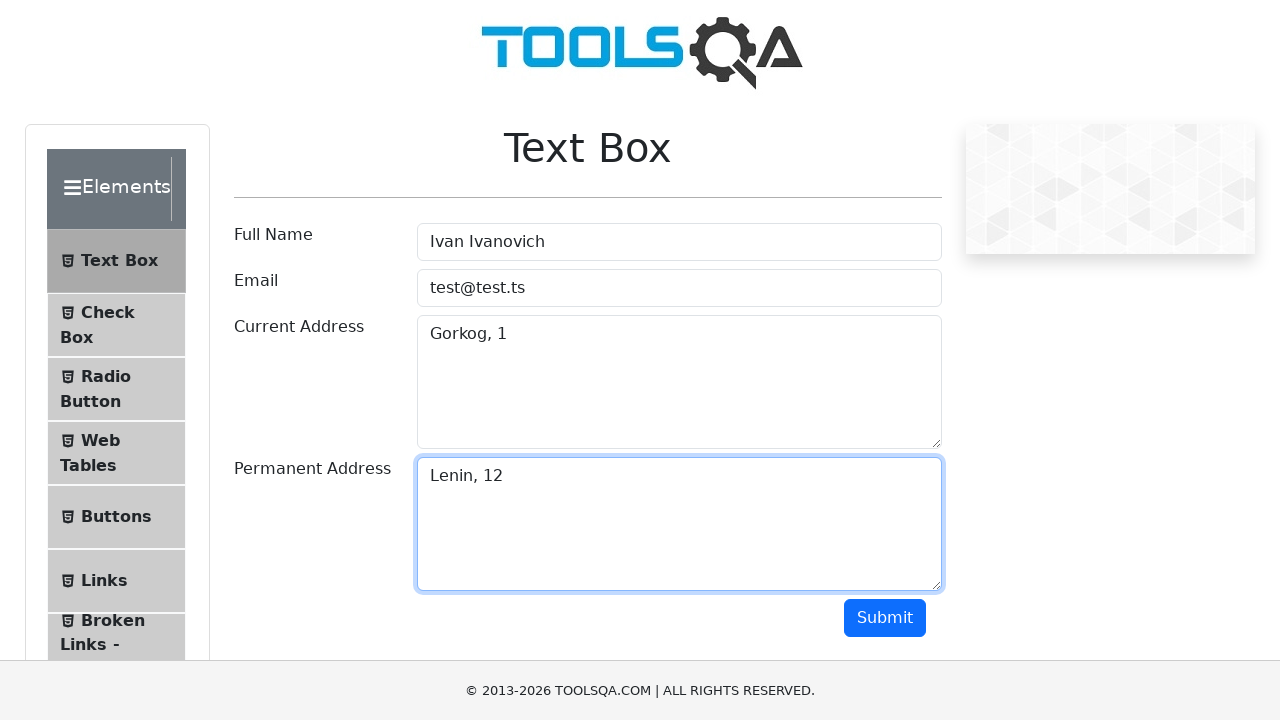

Waited for name output to appear
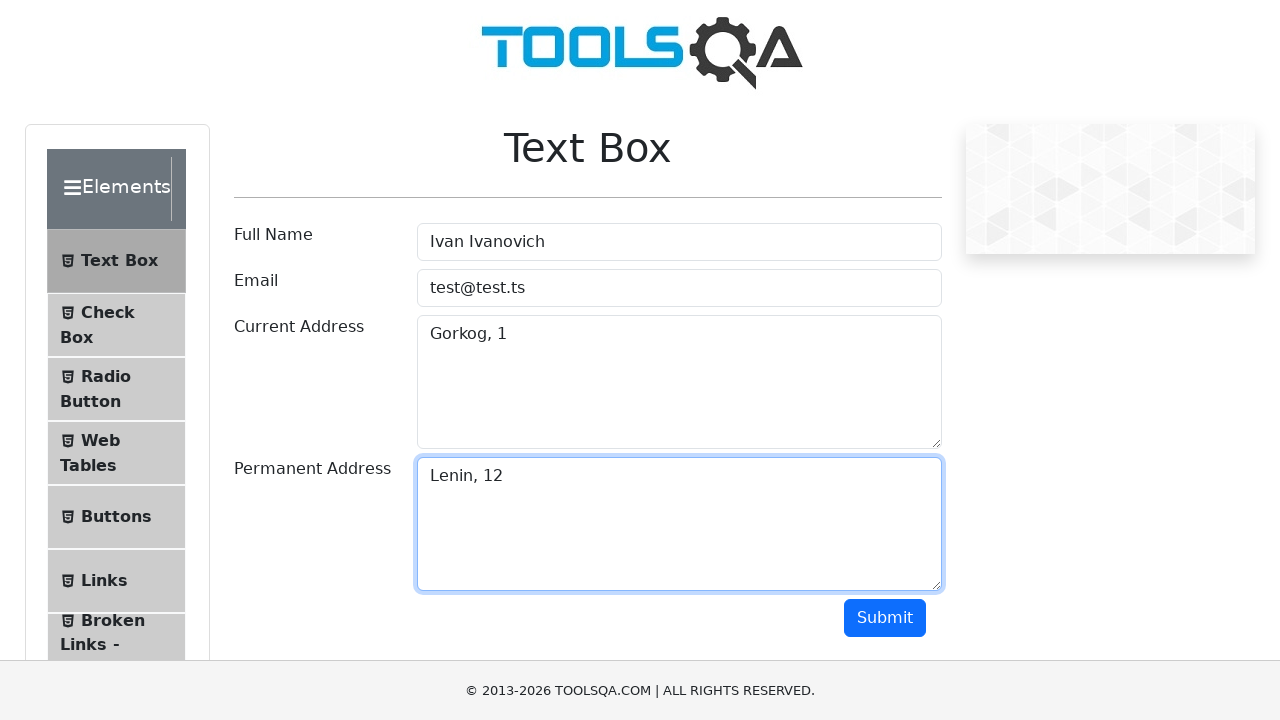

Waited for email output to appear
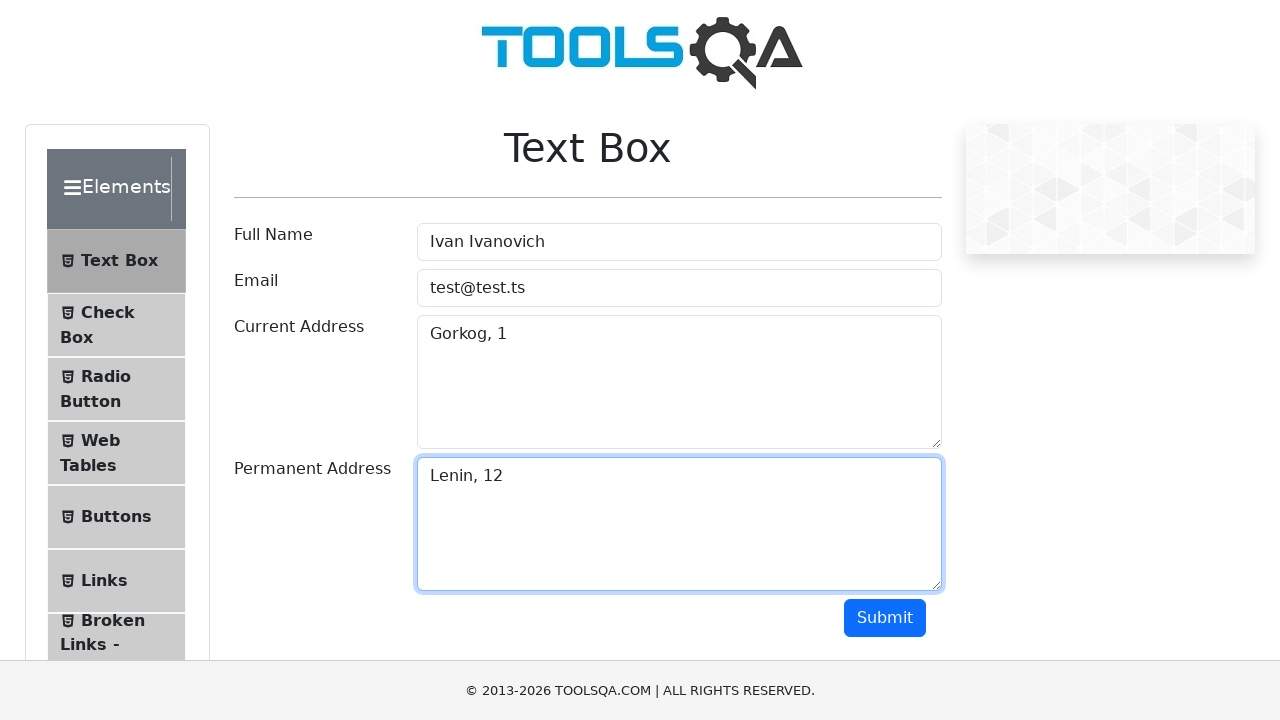

Waited for current address output to appear
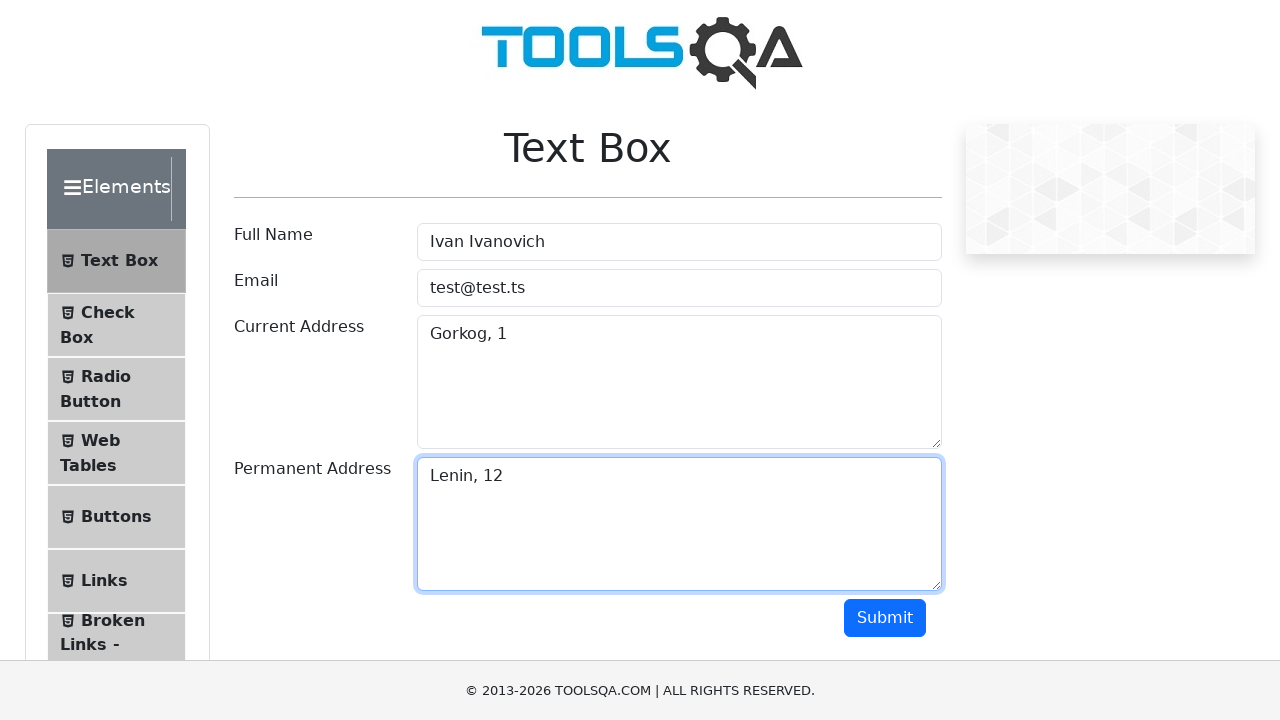

Waited for permanent address output to appear
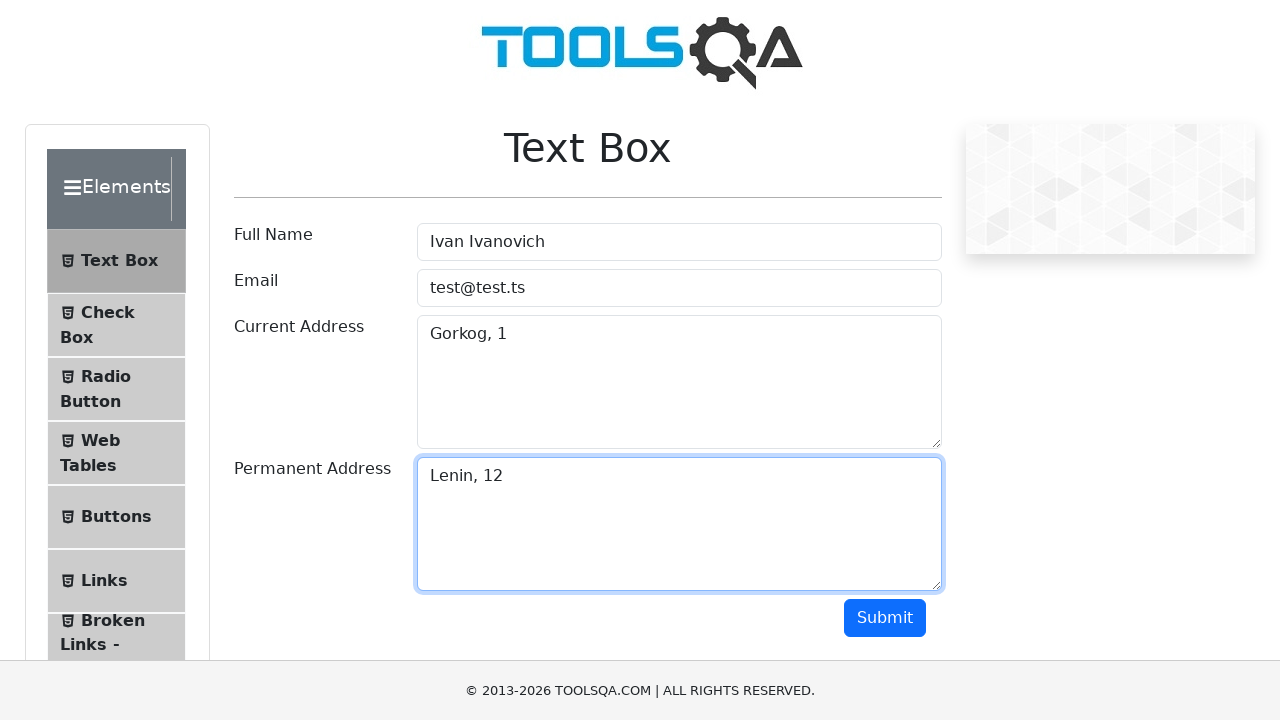

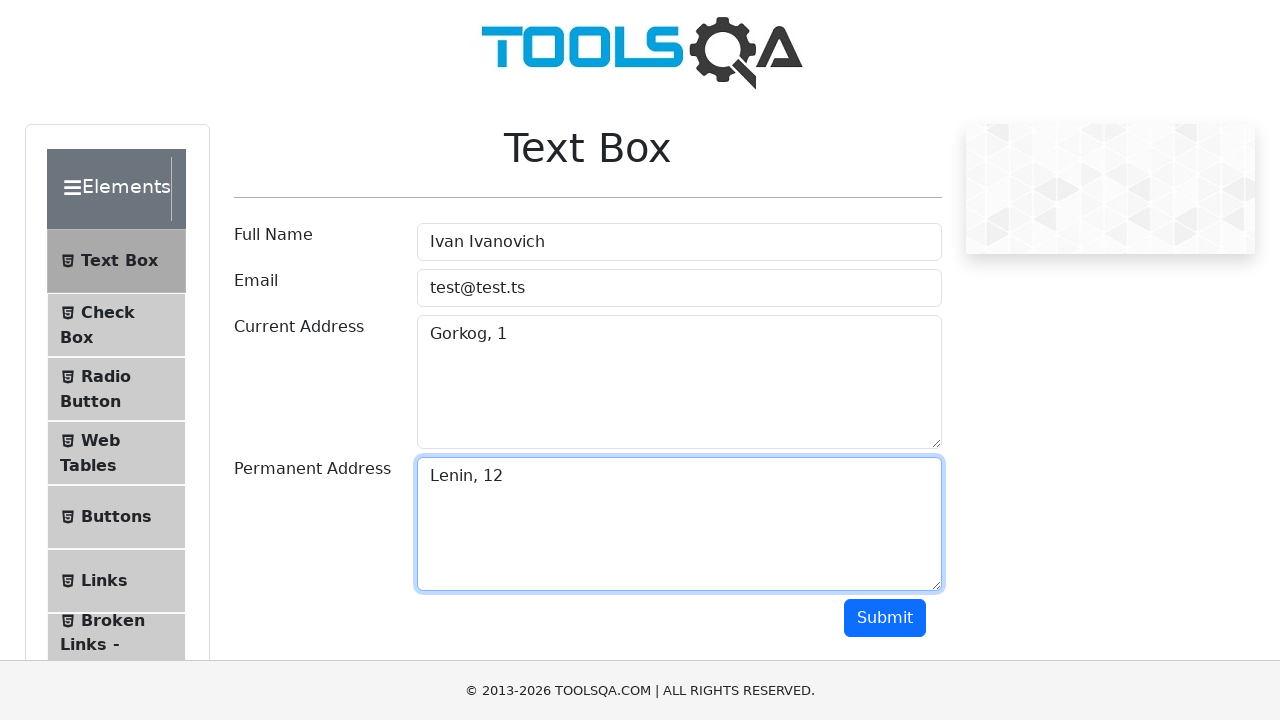